Navigates to W3Schools website and verifies that elements with specific CSS classes are present on the page

Starting URL: https://www.w3schools.com/

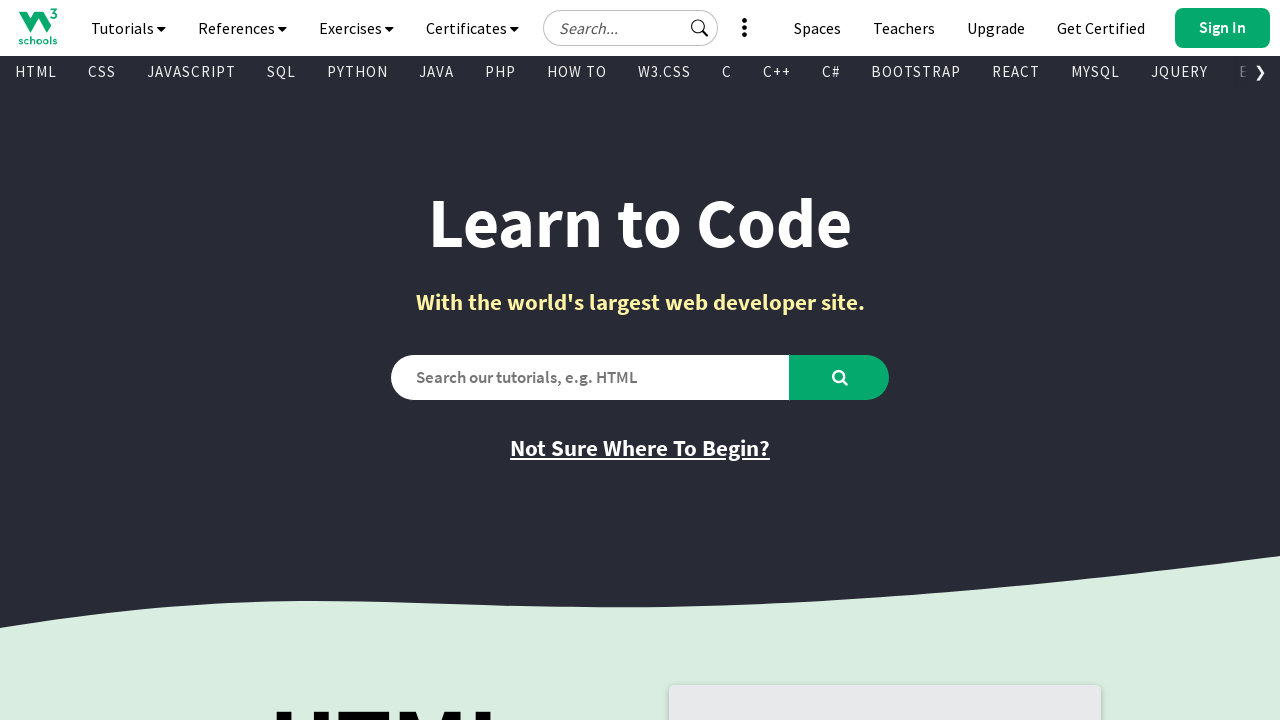

Navigated to W3Schools homepage
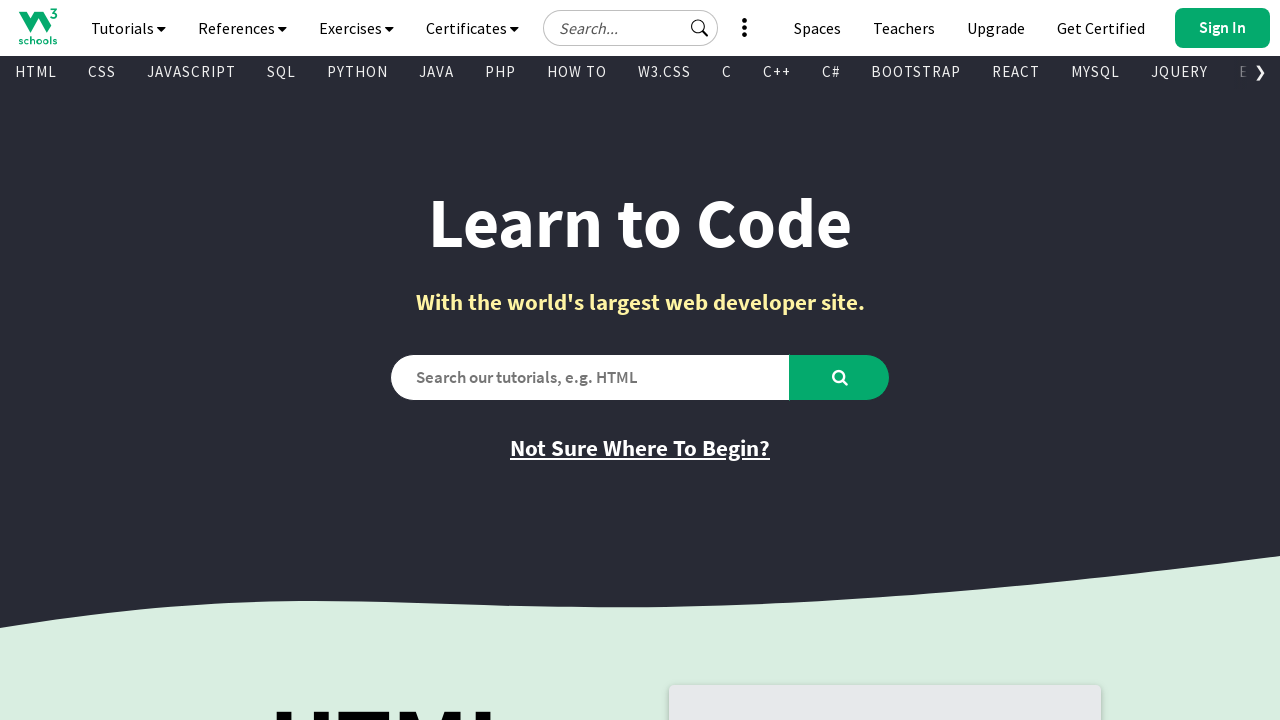

Elements with CSS classes .w3-hide-small.grey-color.w3-card-2.w3-round loaded
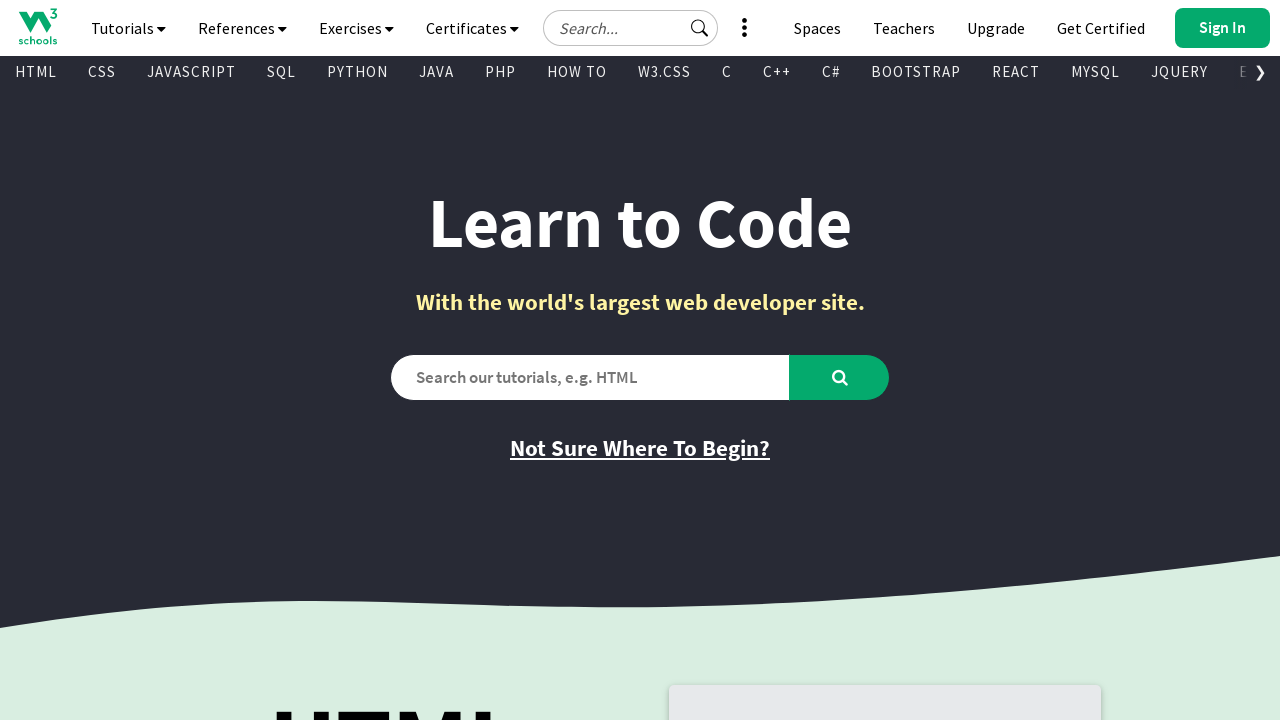

Found 5 elements with specified CSS classes
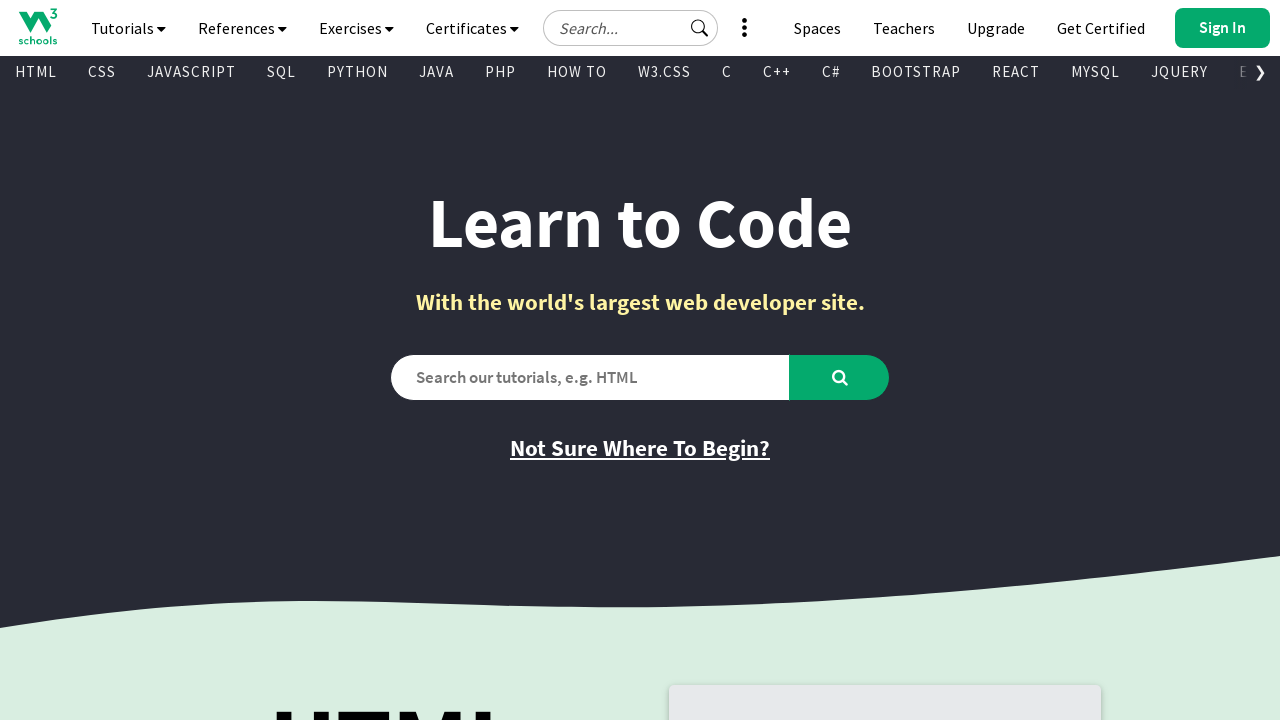

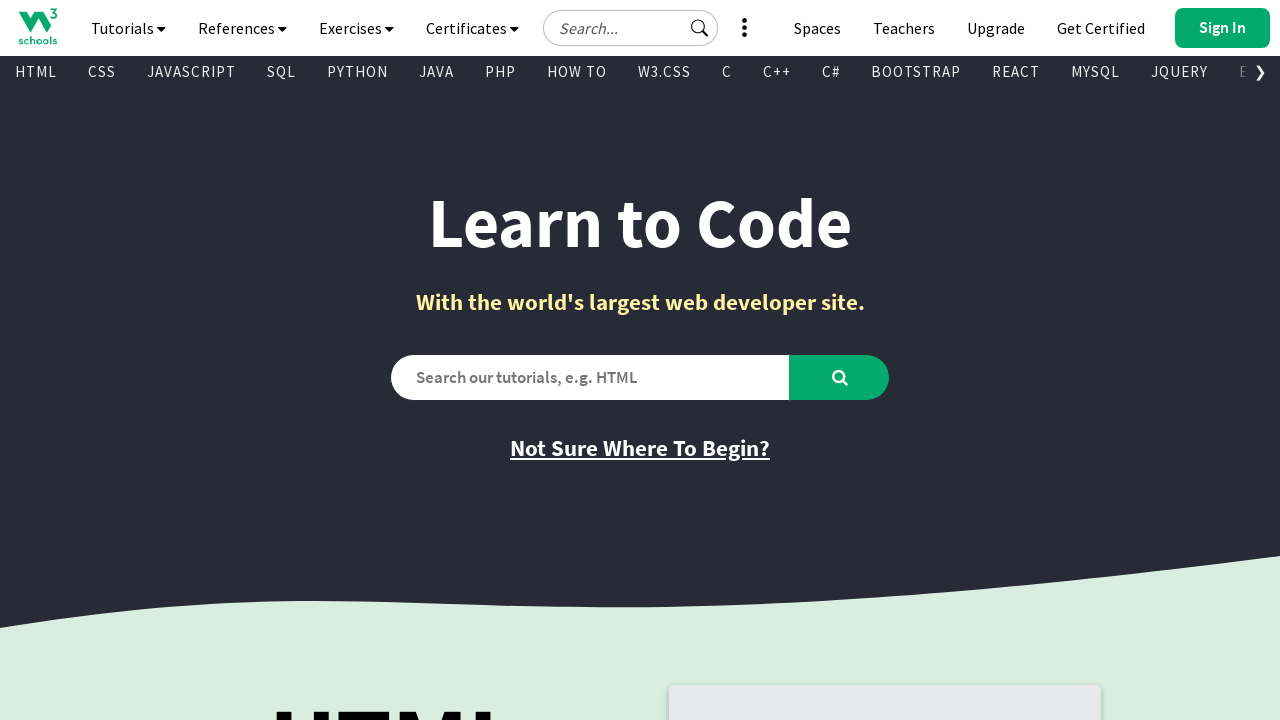